Tests checkbox functionality by clicking all checkboxes to select and deselect them, then specifically selects Option 3 checkbox

Starting URL: https://kristinek.github.io/site/examples/actions

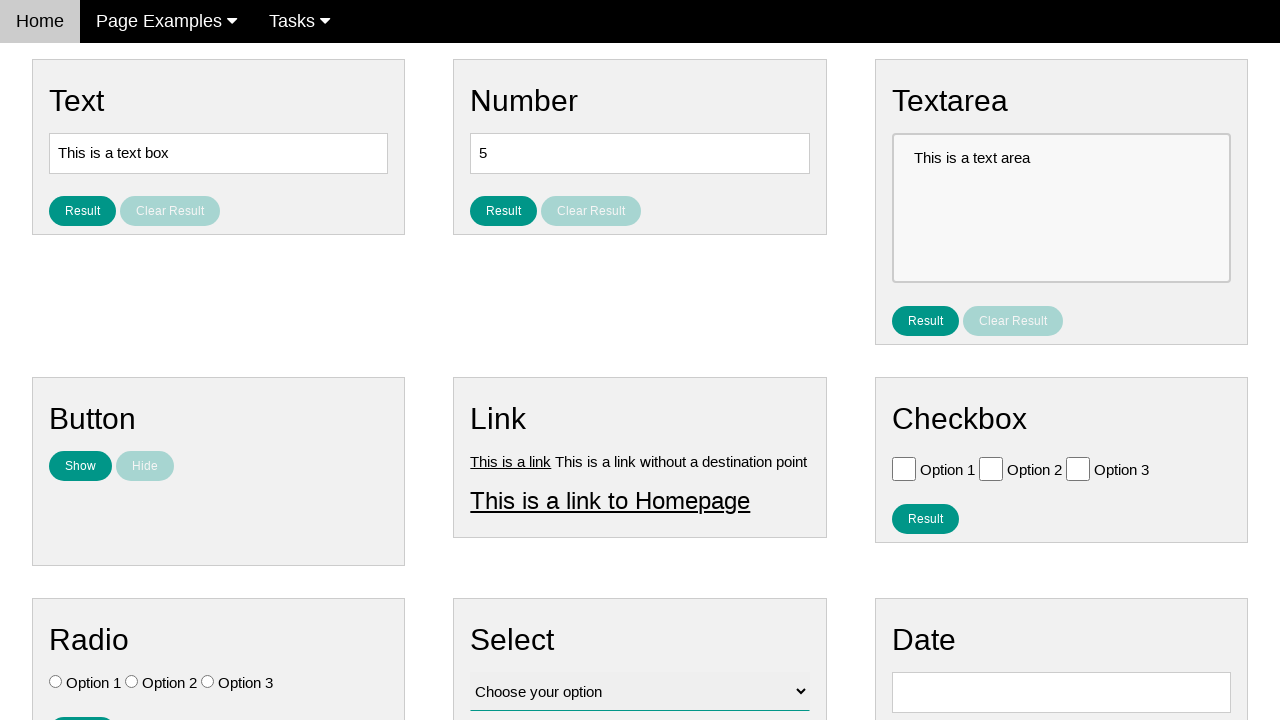

Navigated to checkbox actions test page
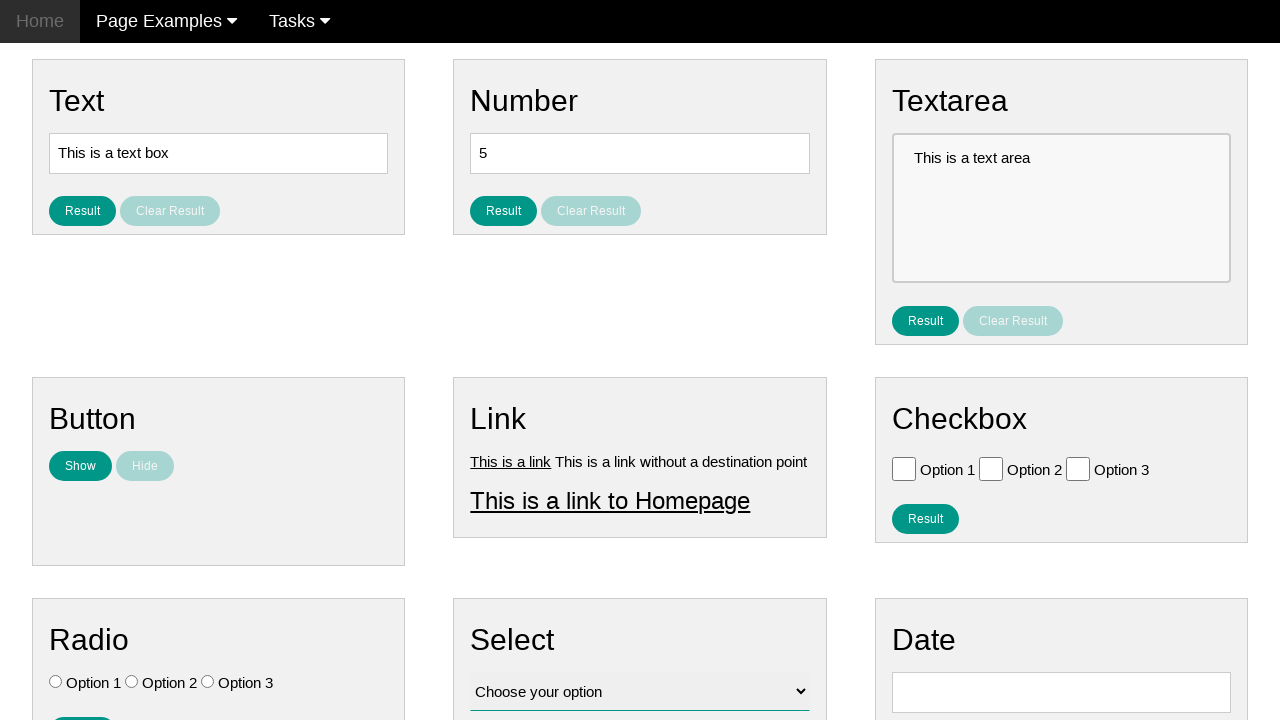

Located all checkbox elements
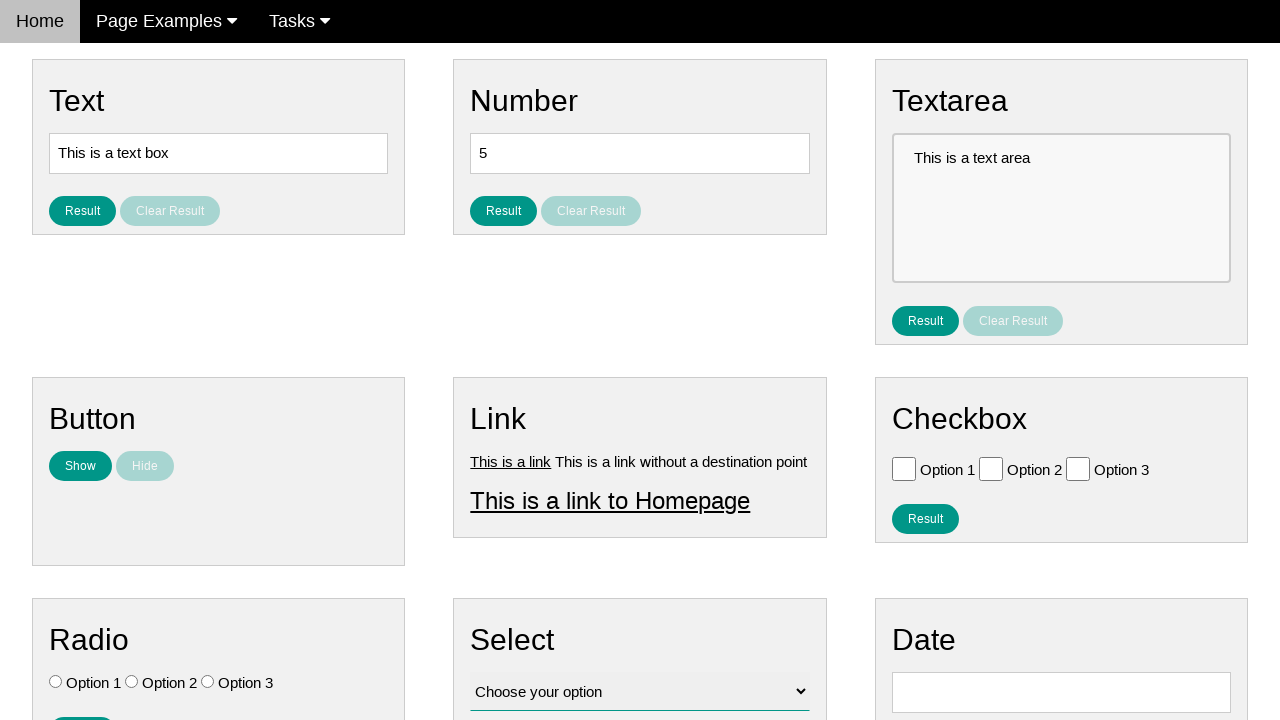

Found 3 checkboxes on page
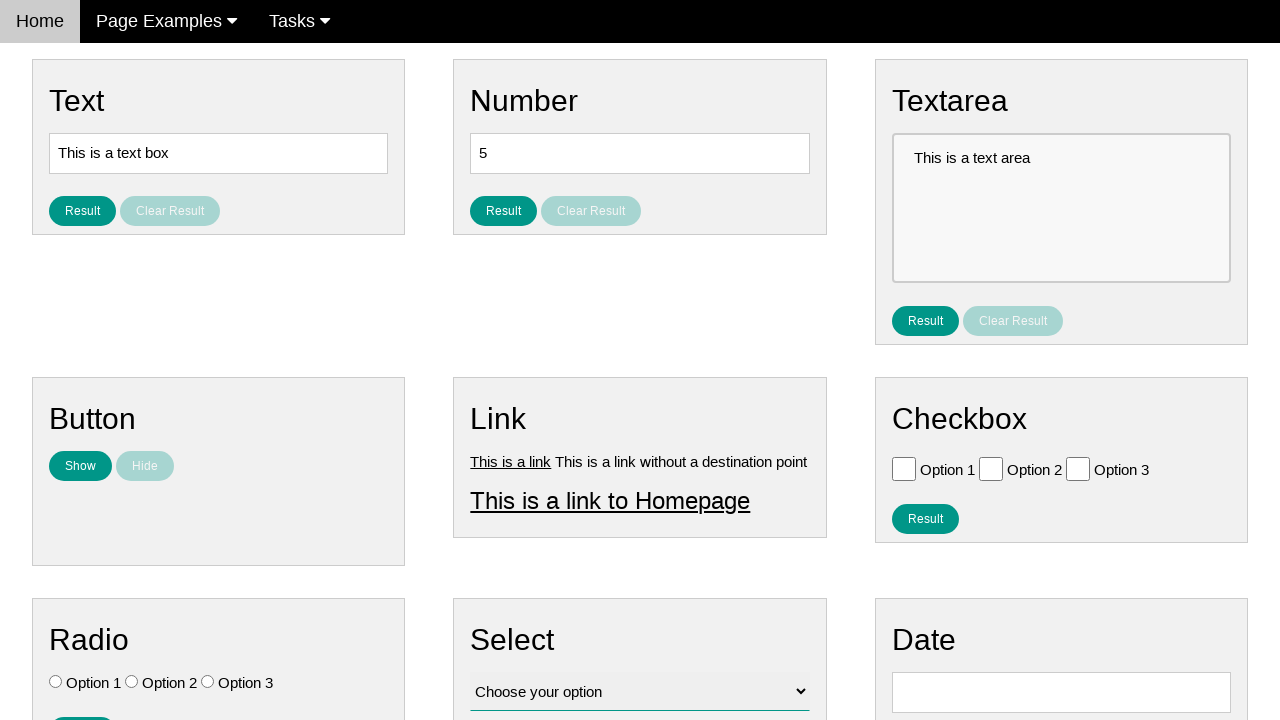

Selected checkbox 1
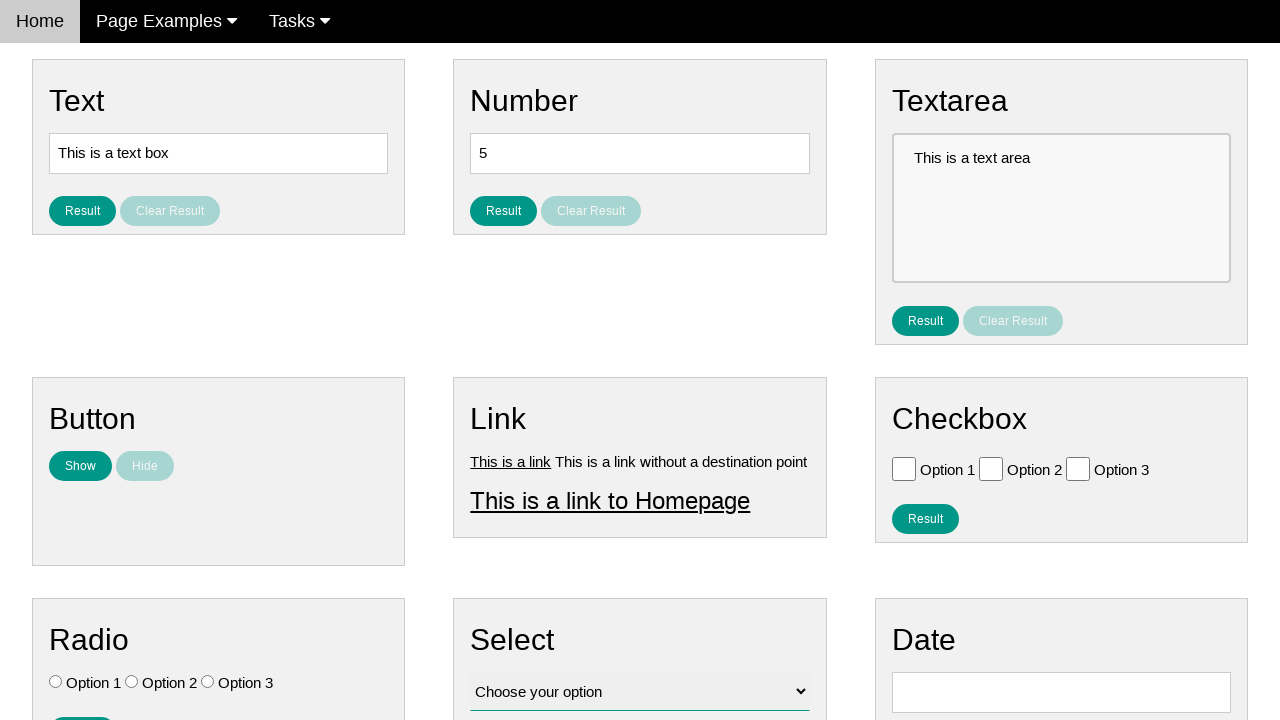

Deselected checkbox 1 at (904, 468) on .w3-check[type='checkbox'] >> nth=0
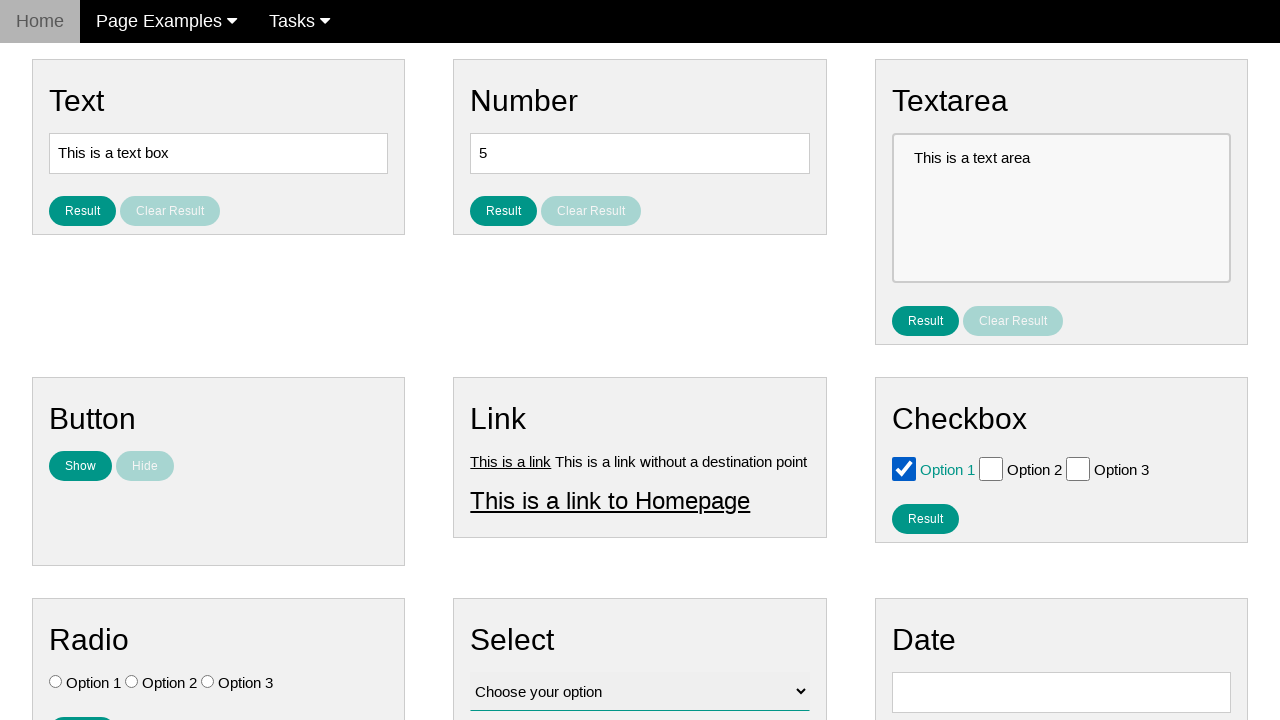

Selected checkbox 2 at (904, 468) on .w3-check[type='checkbox'] >> nth=0
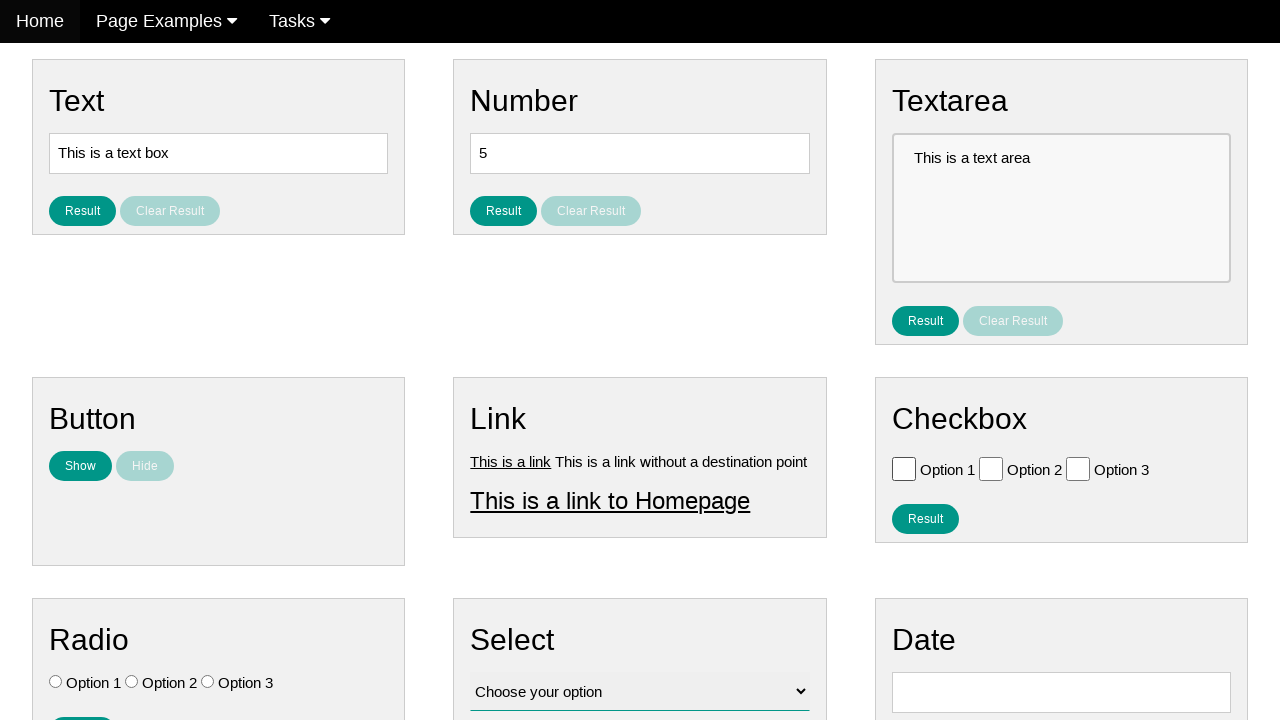

Deselected checkbox 2 at (991, 468) on .w3-check[type='checkbox'] >> nth=1
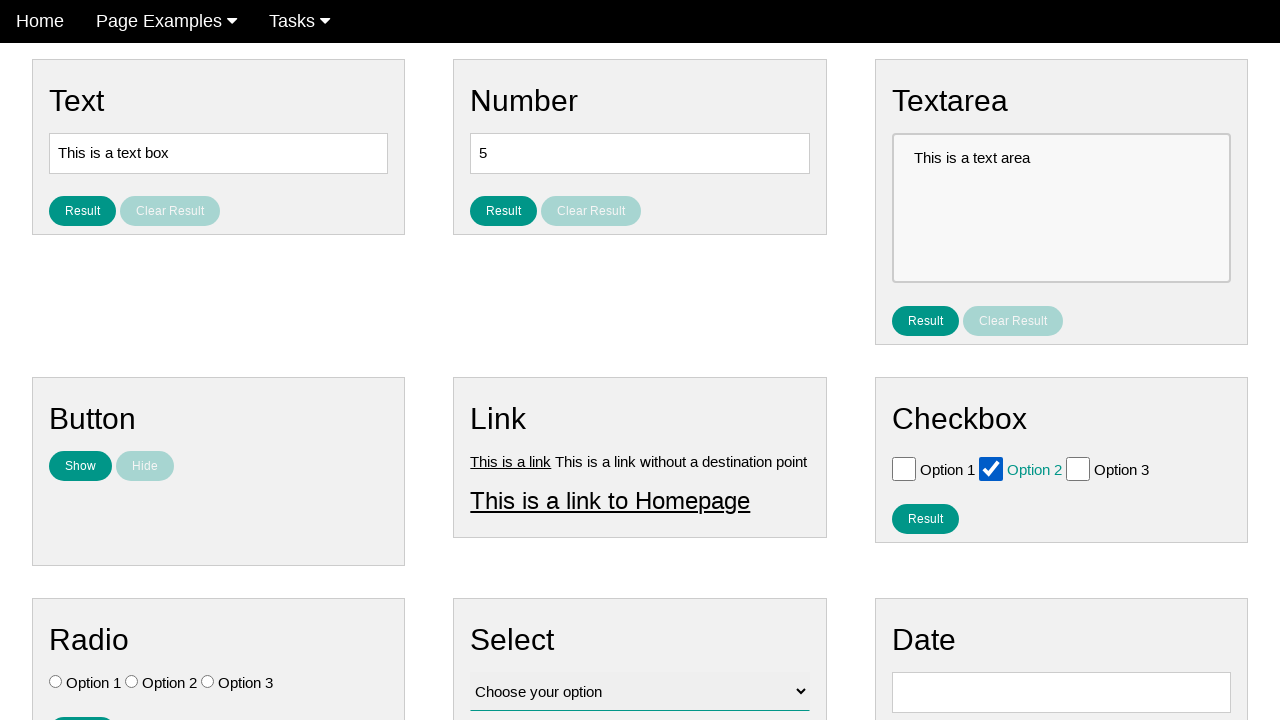

Selected checkbox 3 at (991, 468) on .w3-check[type='checkbox'] >> nth=1
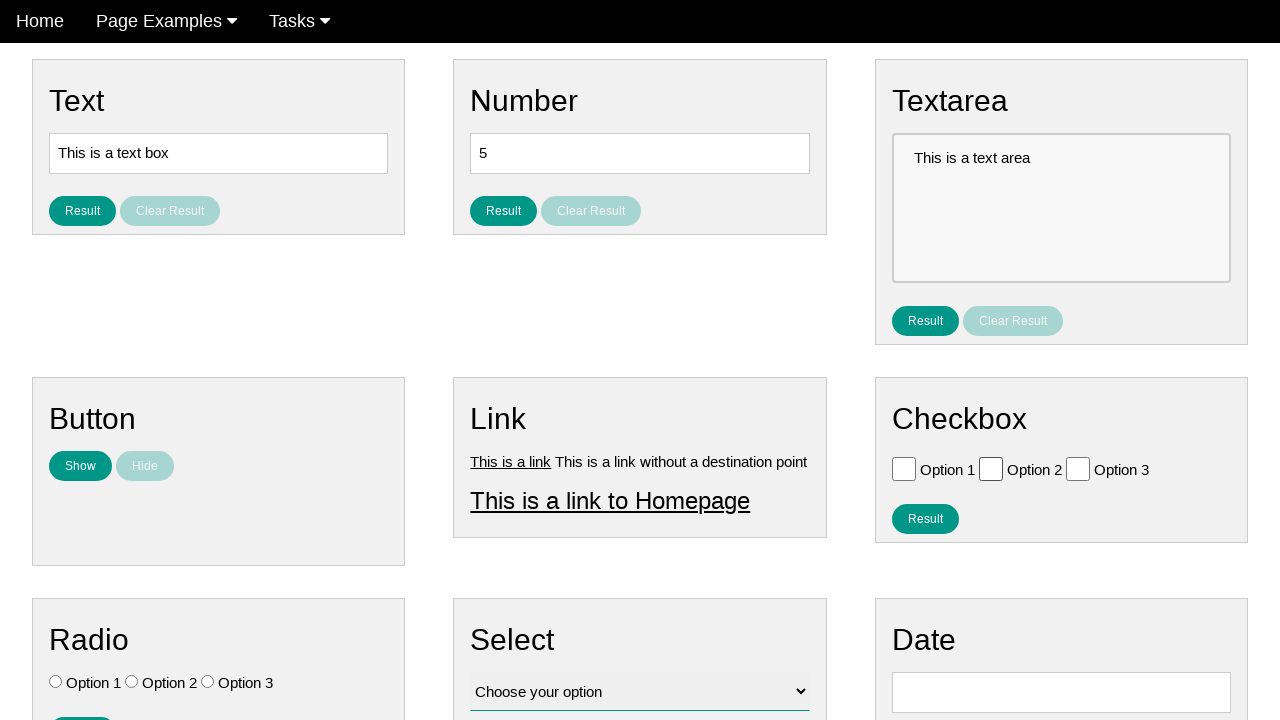

Deselected checkbox 3 at (1078, 468) on .w3-check[type='checkbox'] >> nth=2
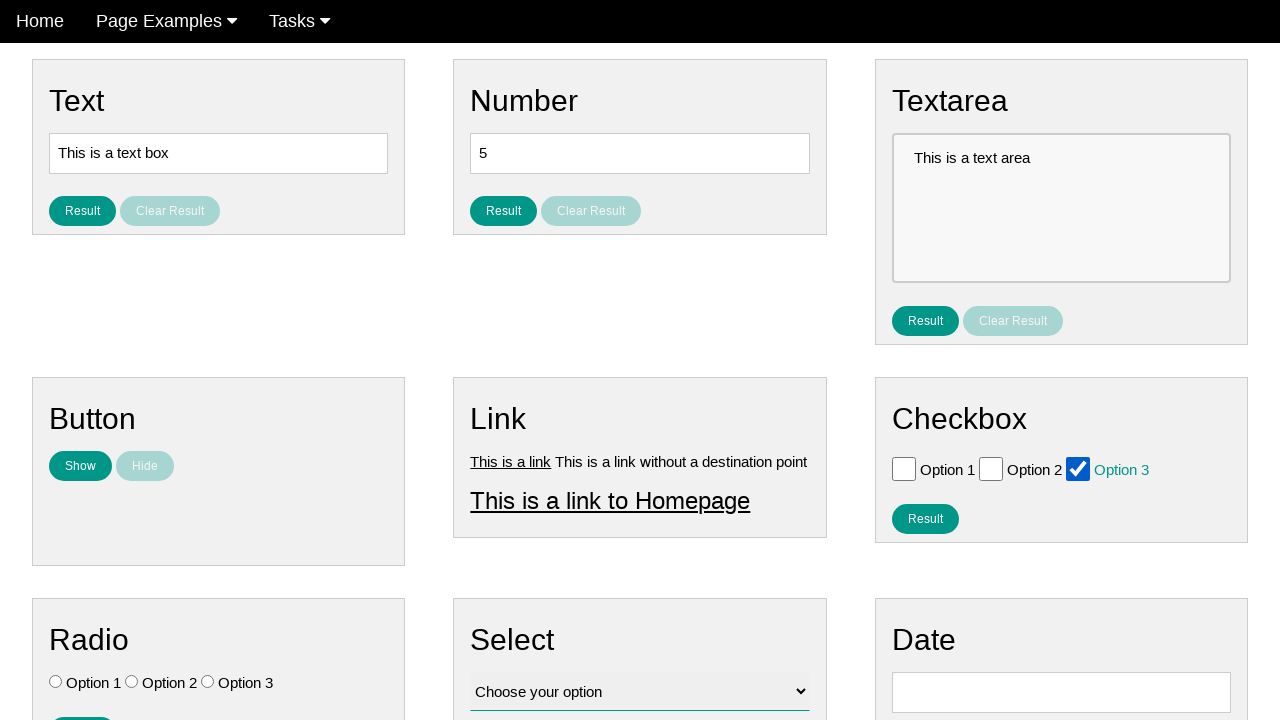

Located Option 3 checkbox at (1078, 468) on .w3-check[type='checkbox'] >> nth=2
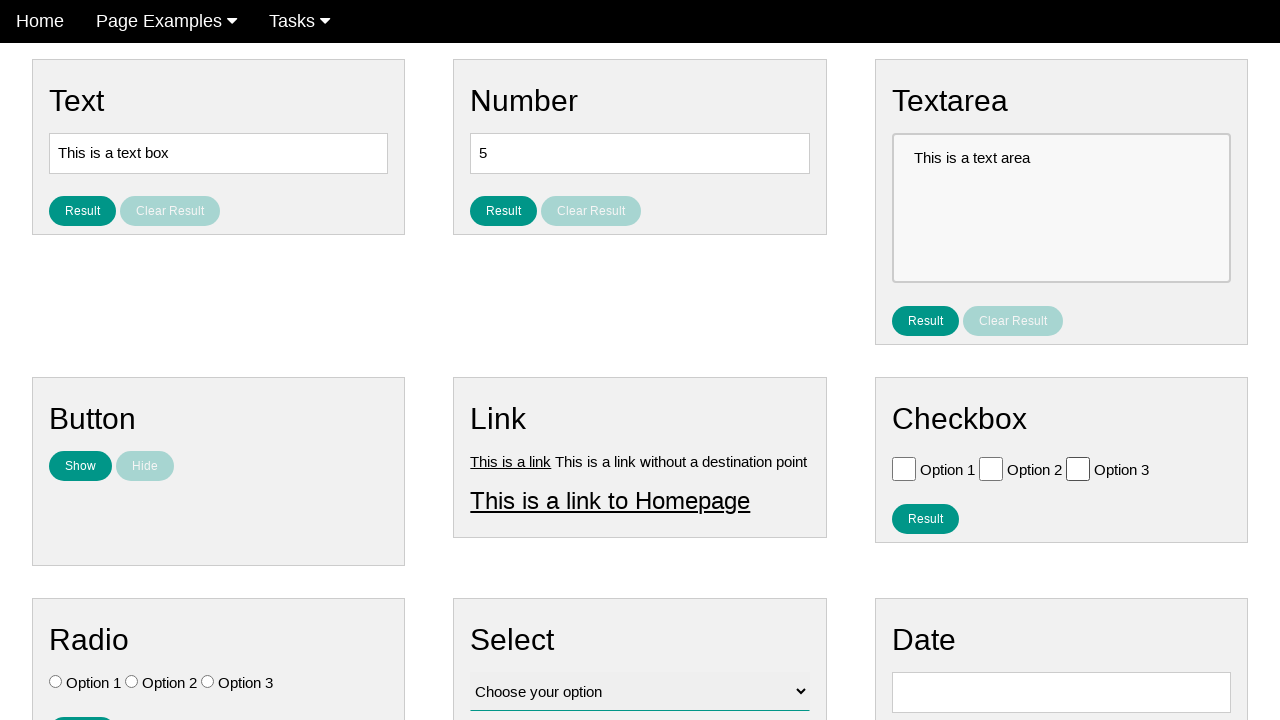

Selected Option 3 checkbox at (1078, 468) on .w3-check[value='Option 3'][type='checkbox']
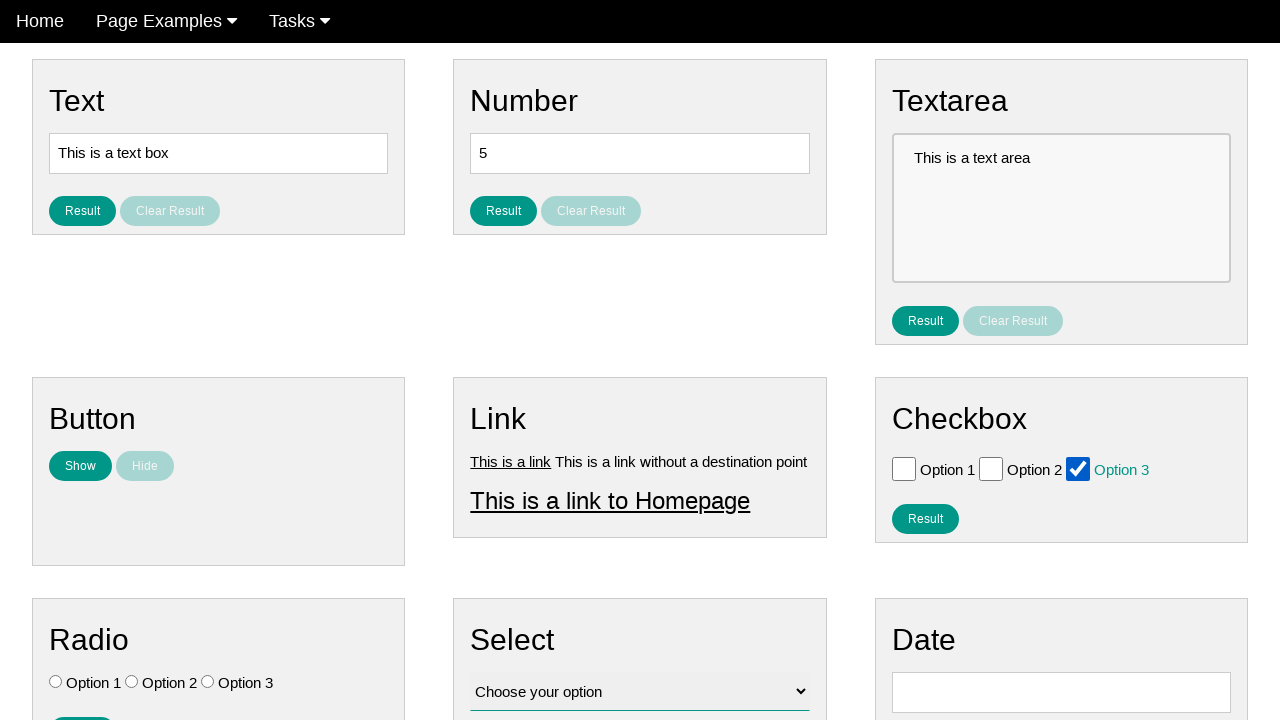

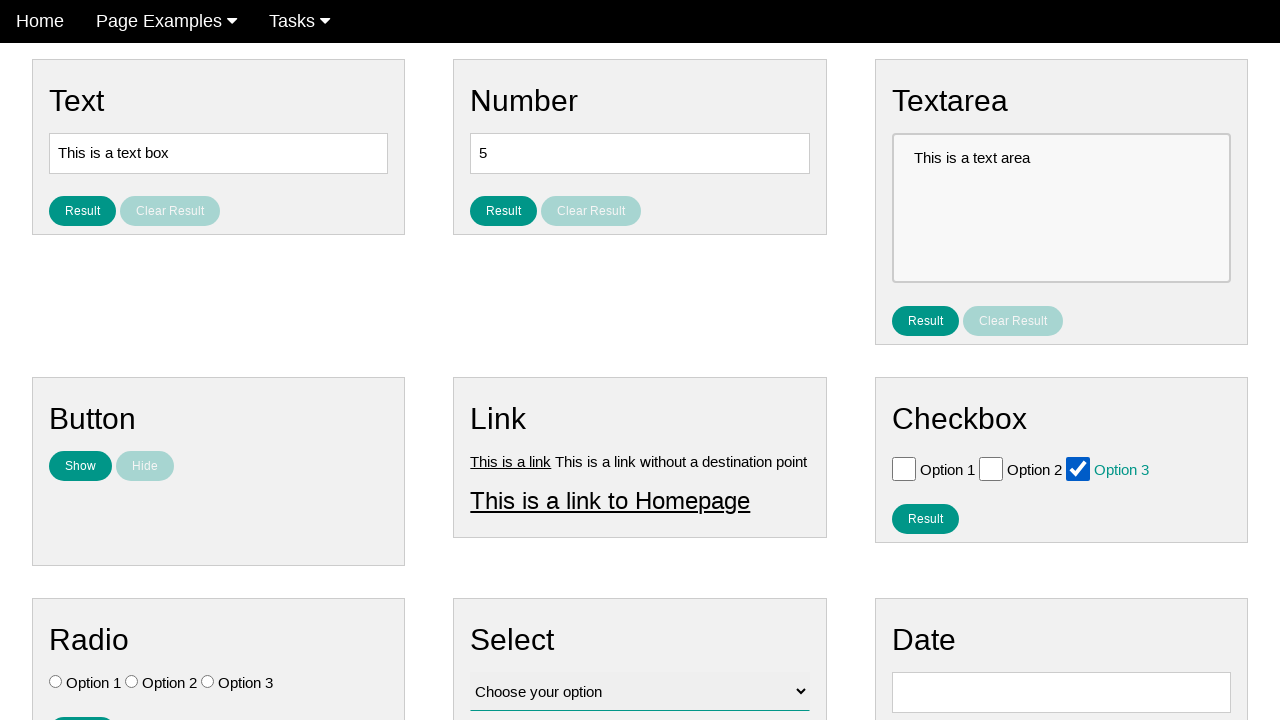